Tests browser navigation by clicking on a button, navigating back to the homepage, then navigating forward to return to the previous page.

Starting URL: http://demoaut.katalon.com/

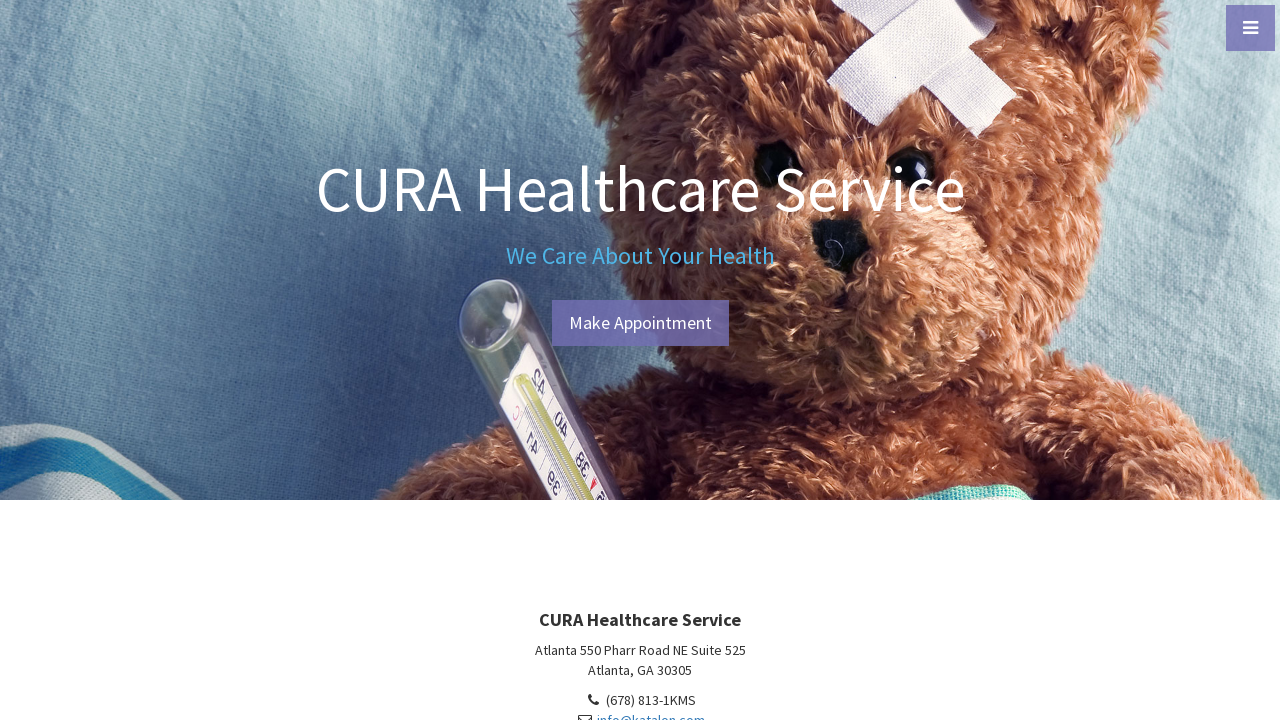

Clicked on 'Make Appointment' button at (640, 323) on text=Make Appointment
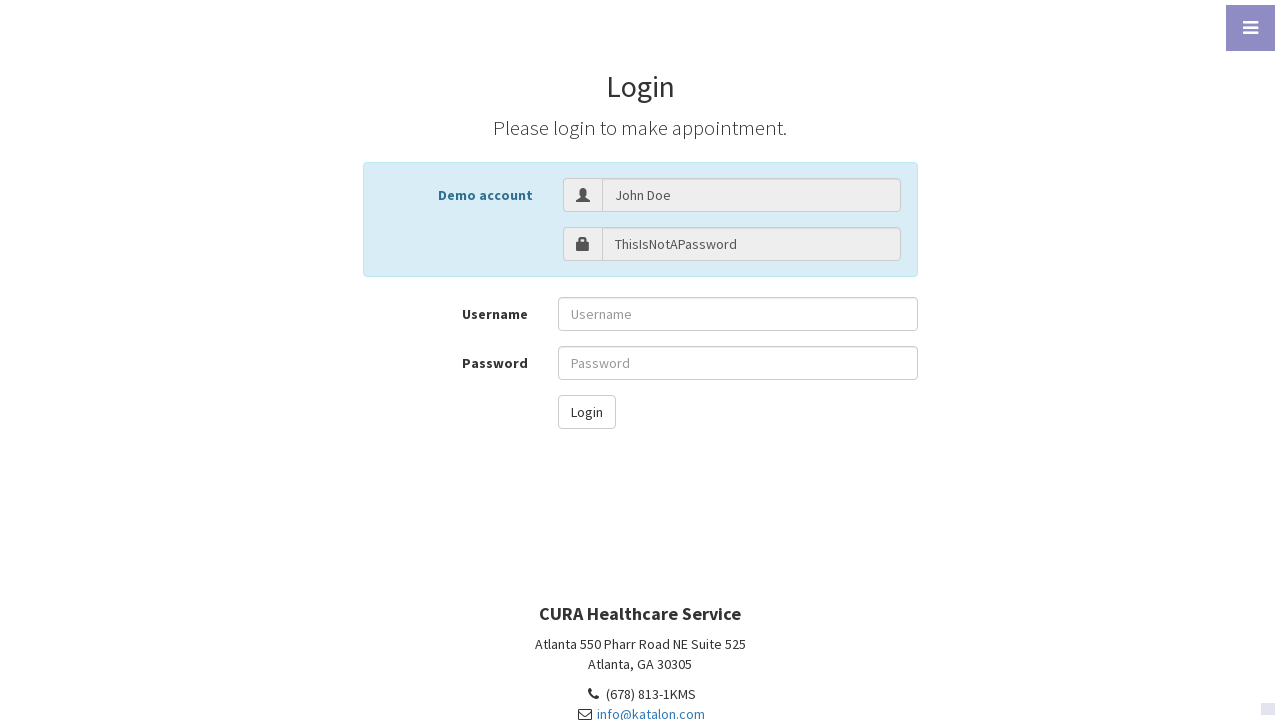

Waited for page load to complete after clicking Make Appointment
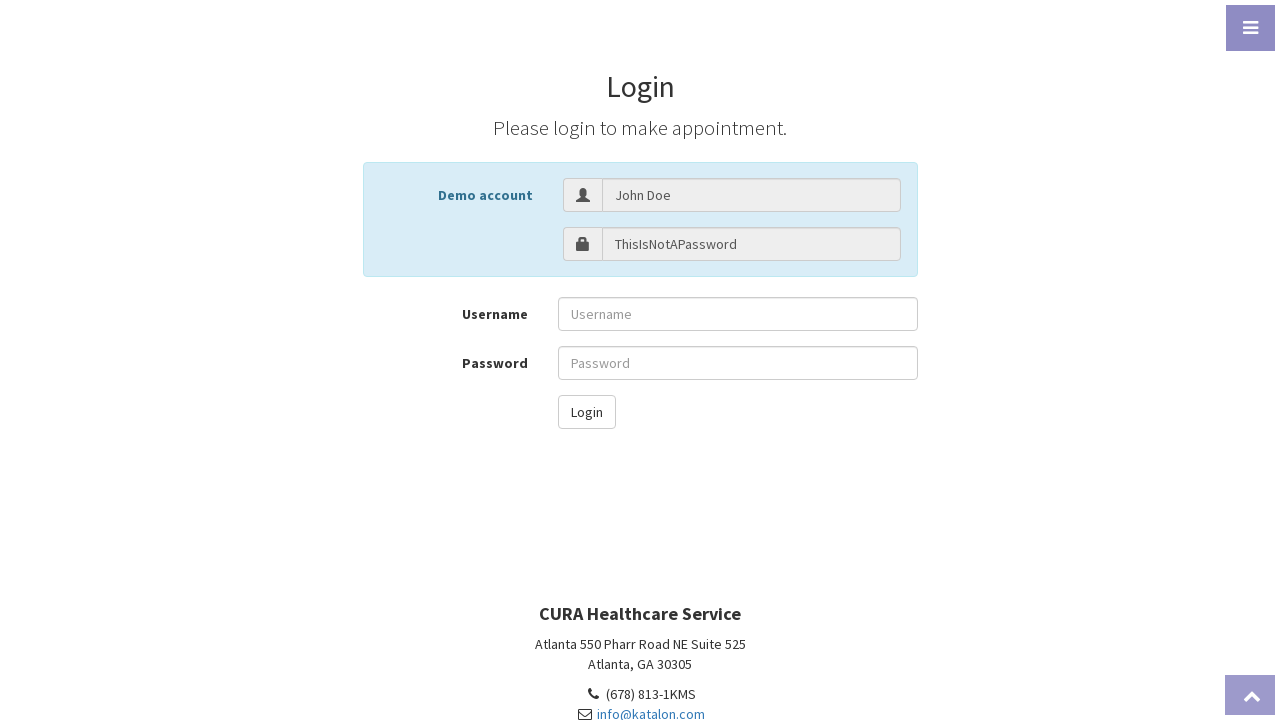

Navigated back to homepage
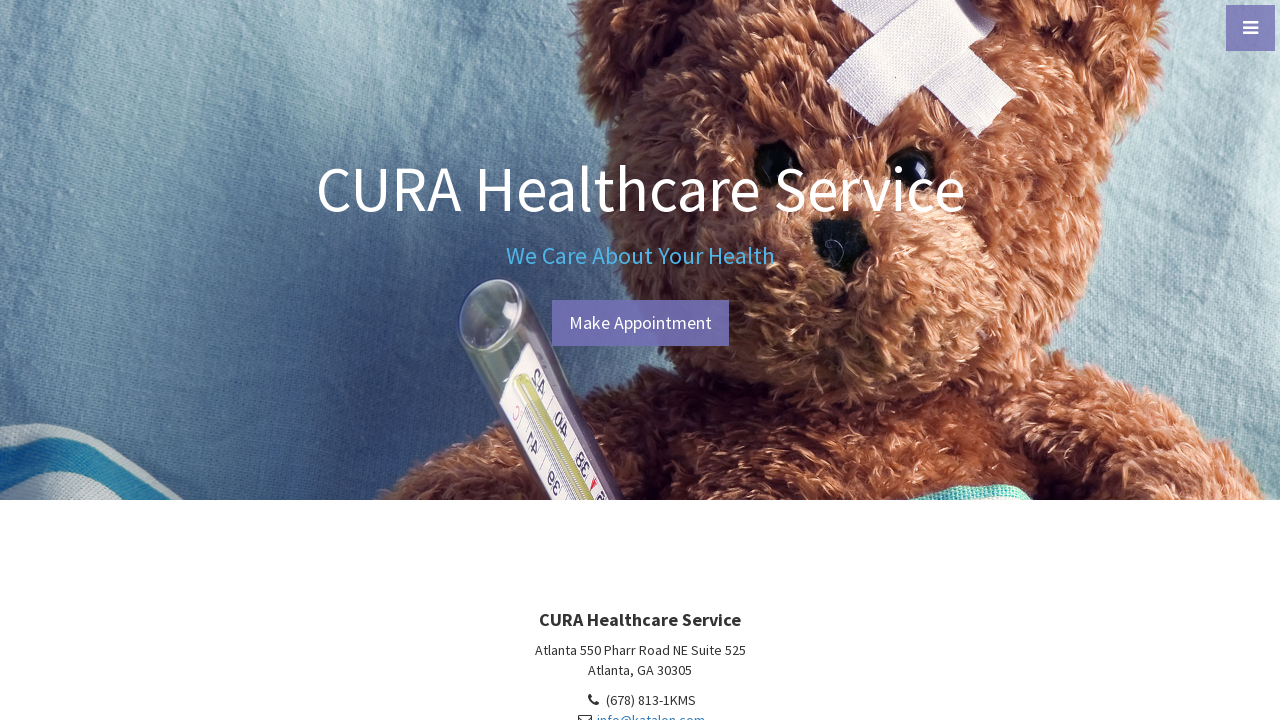

Waited for page load to complete after navigating back
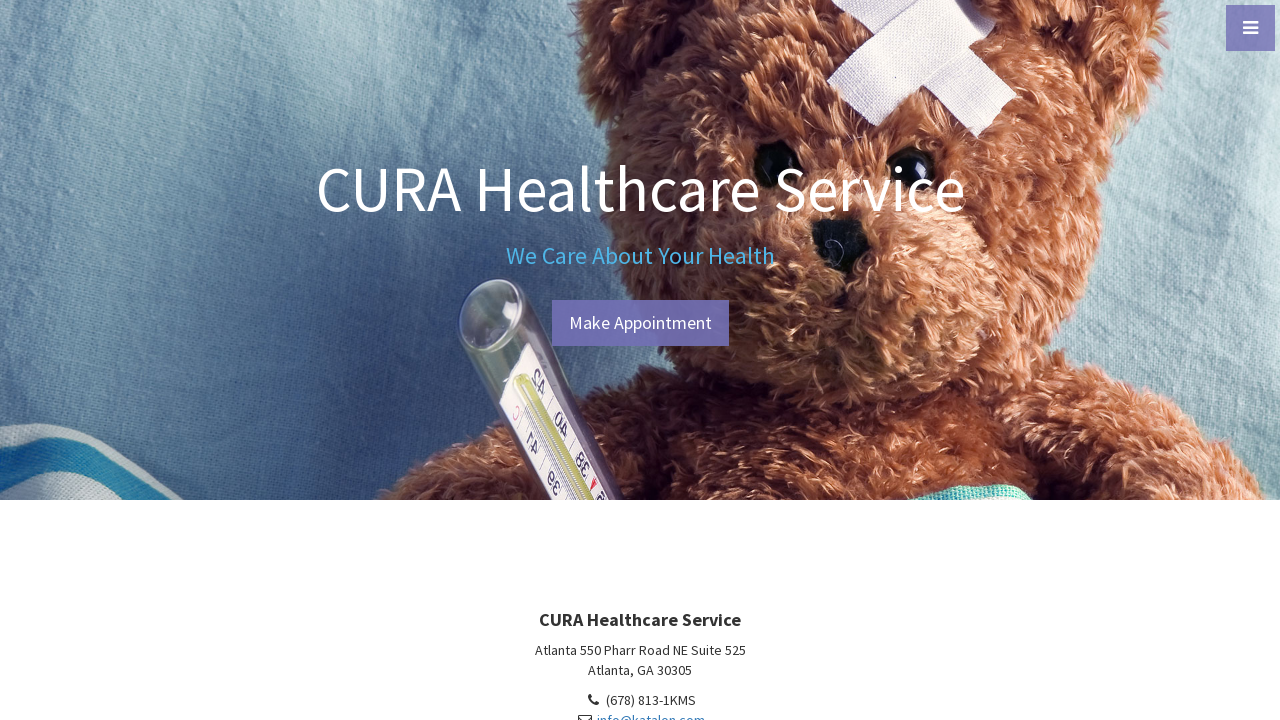

Navigated forward to Make Appointment page
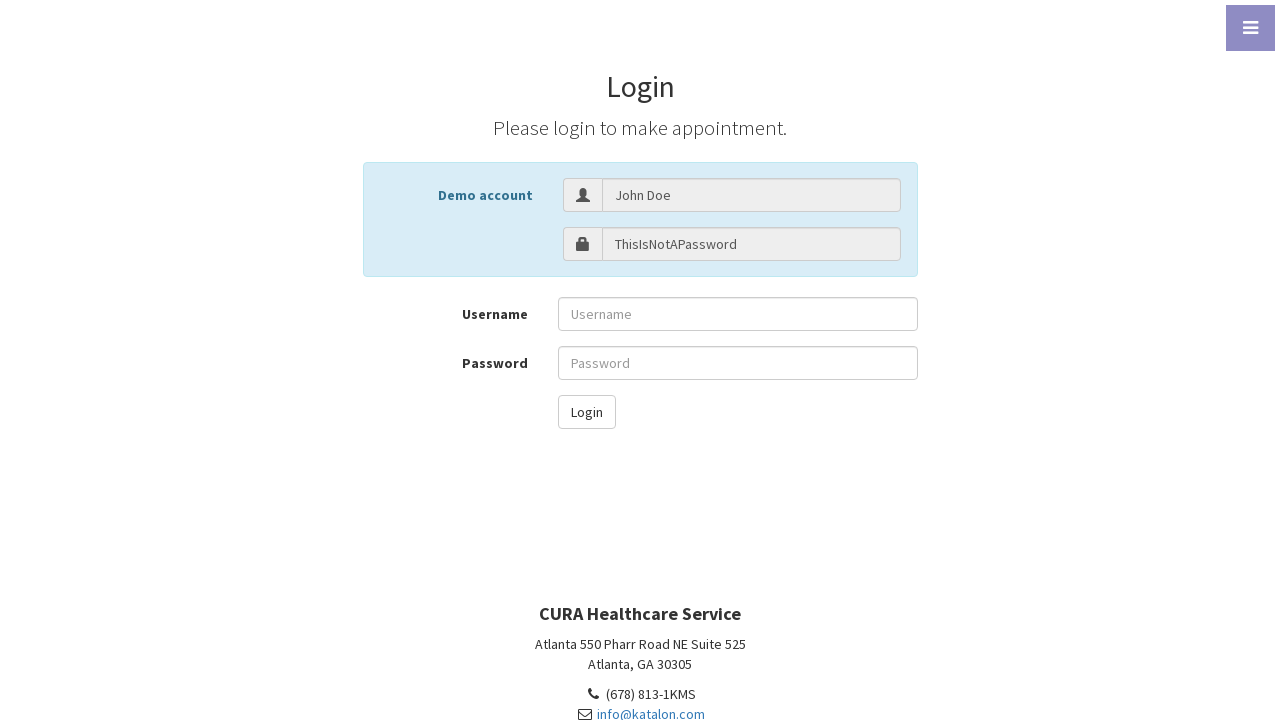

Waited for page load to complete after navigating forward
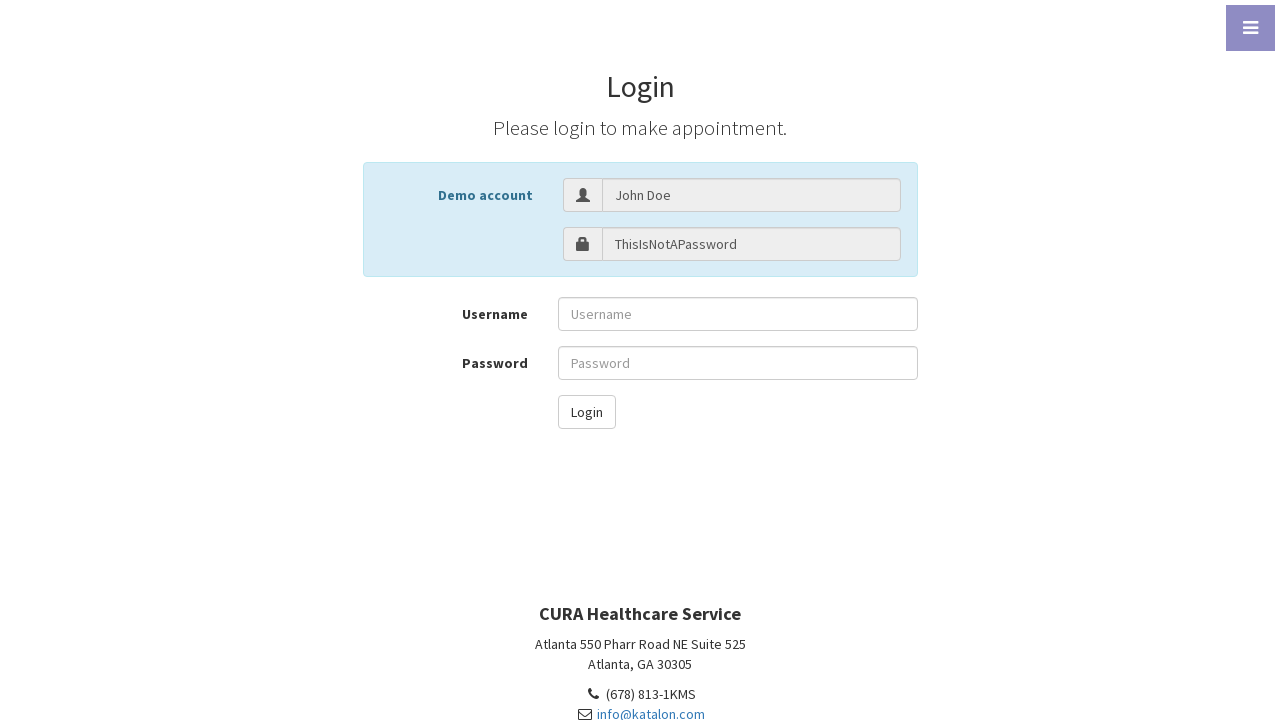

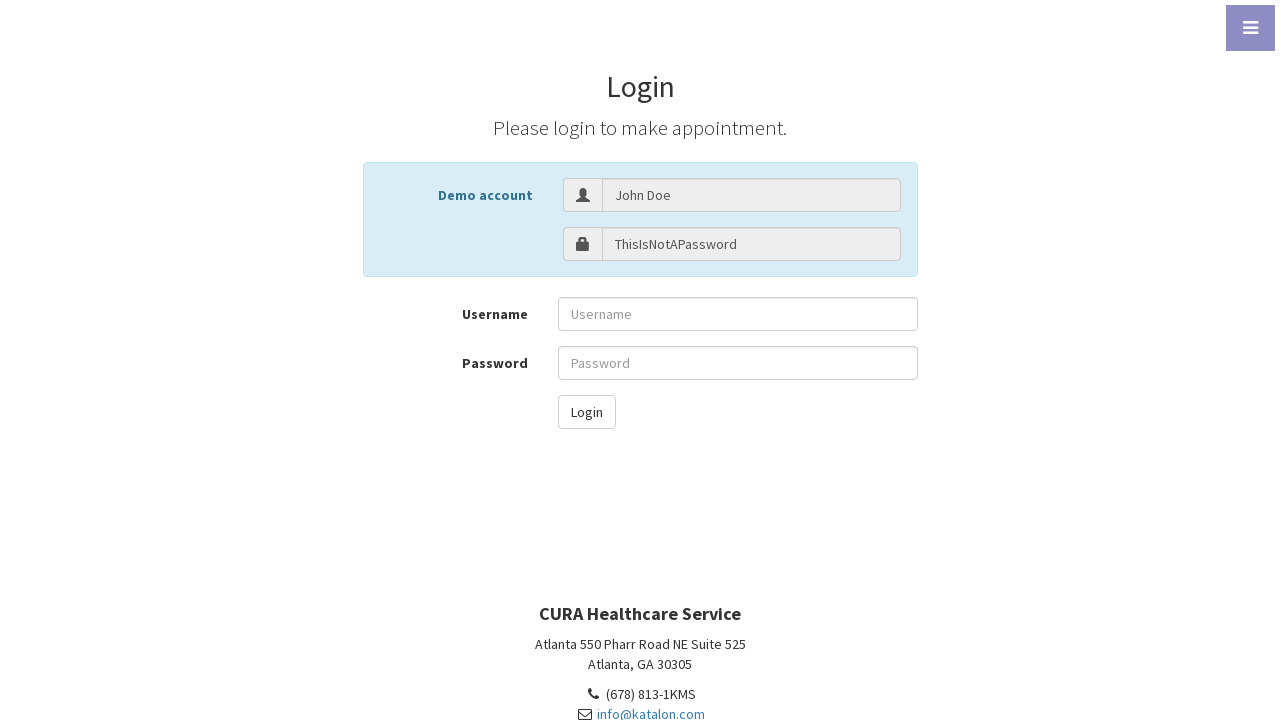